Tests navigation to the "Домофонным компаниям" (Intercom companies) page through the dropdown menu, verifying navigation works correctly in both the original tab and a newly opened tab.

Starting URL: https://key.rt.ru/mc/

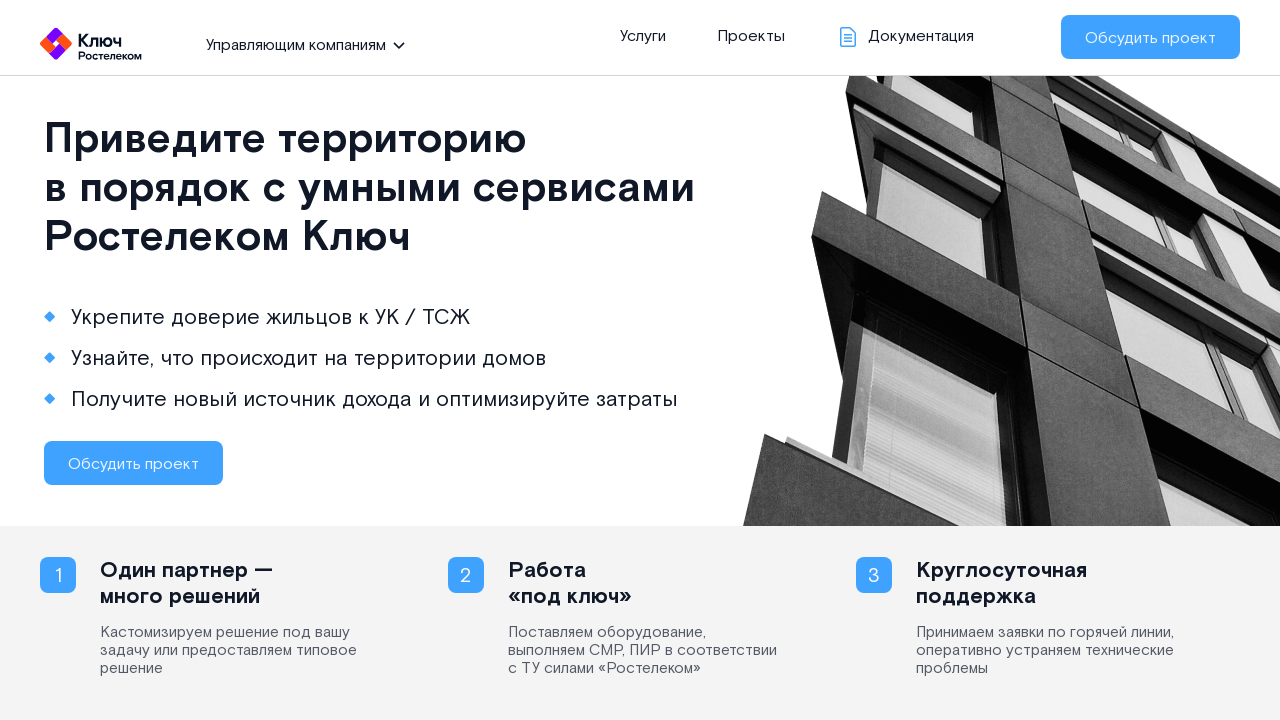

Waited for page structure (section.top) to load
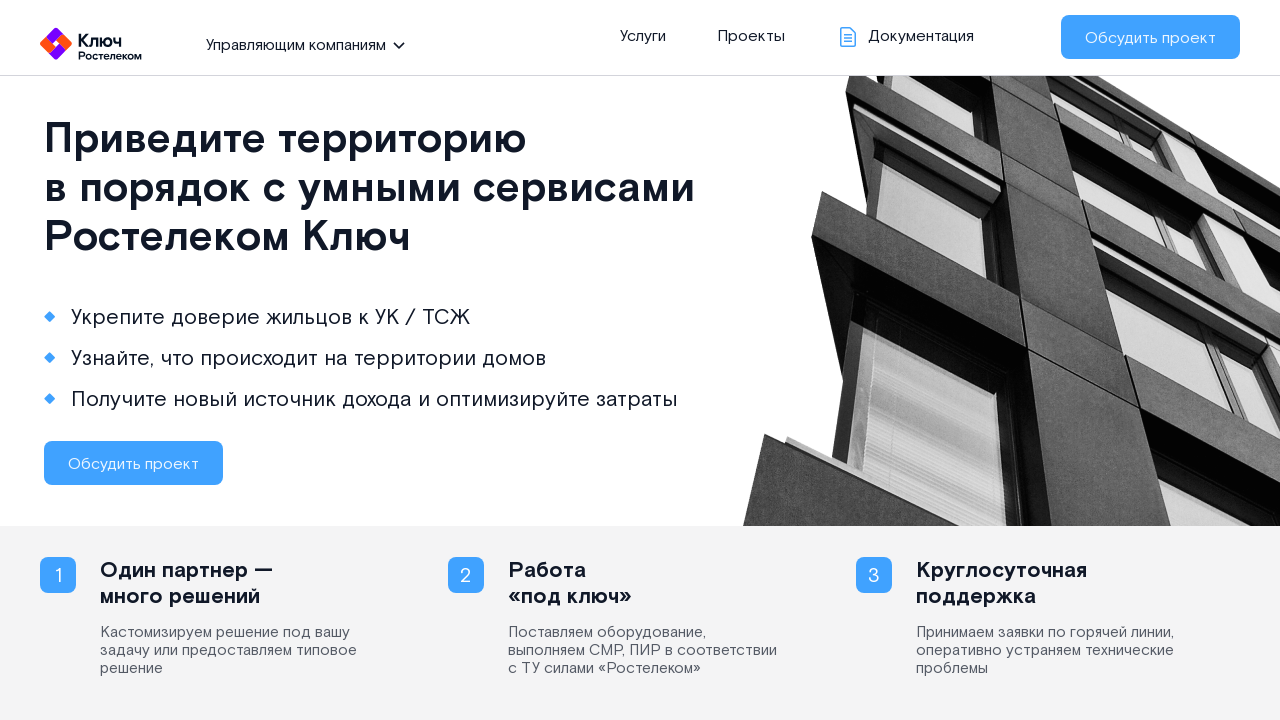

Clicked on management companies menu button at (298, 44) on section.top .left .all_site li.open span.pointer
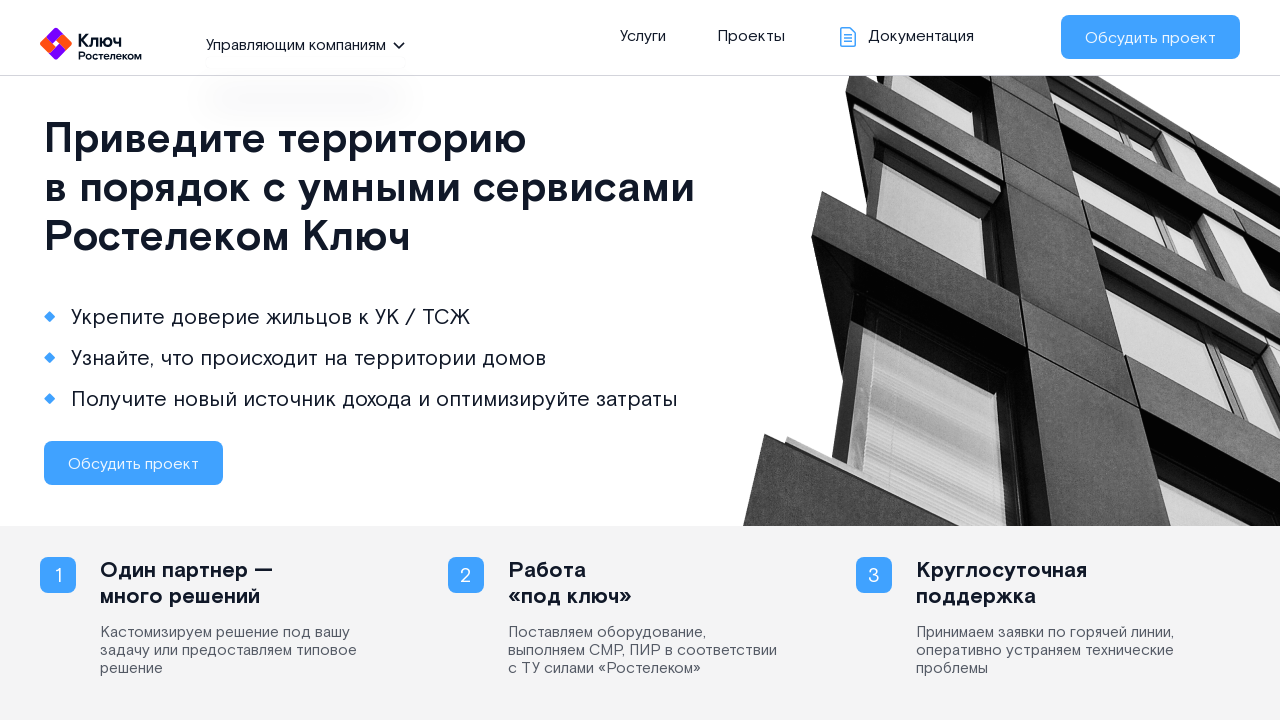

Dropdown menu appeared
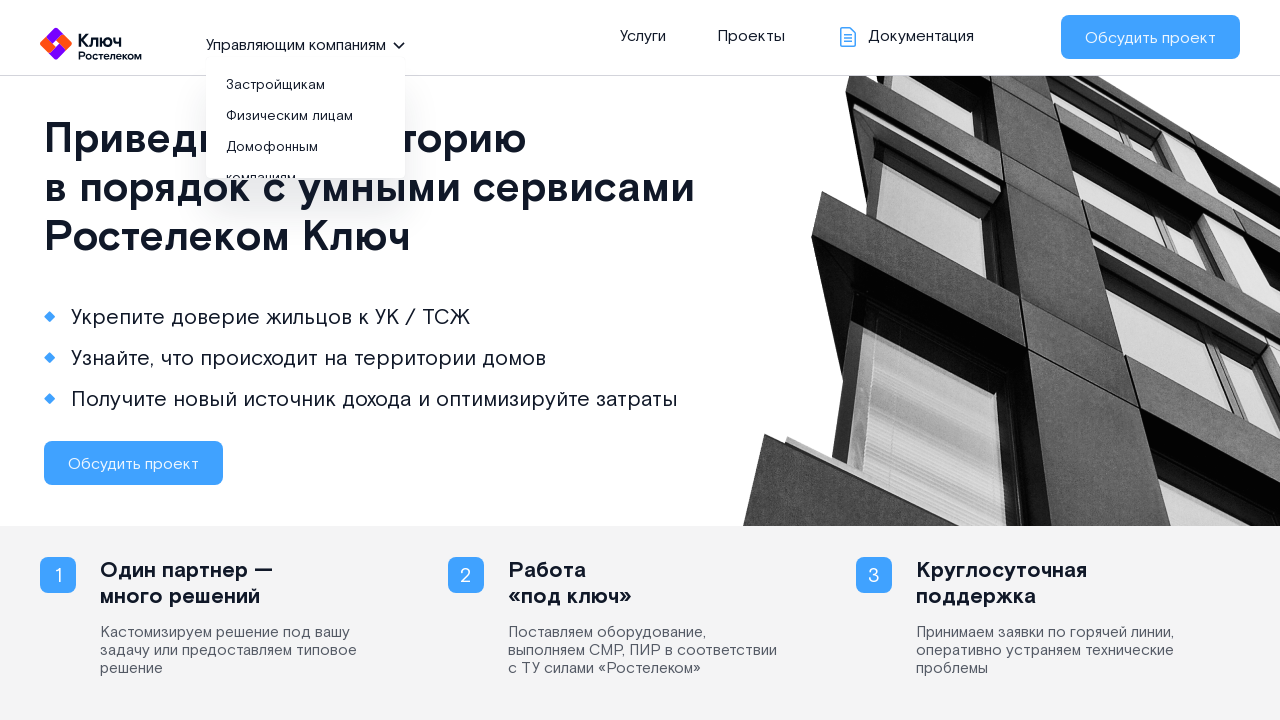

Verified dropdown menu is visible
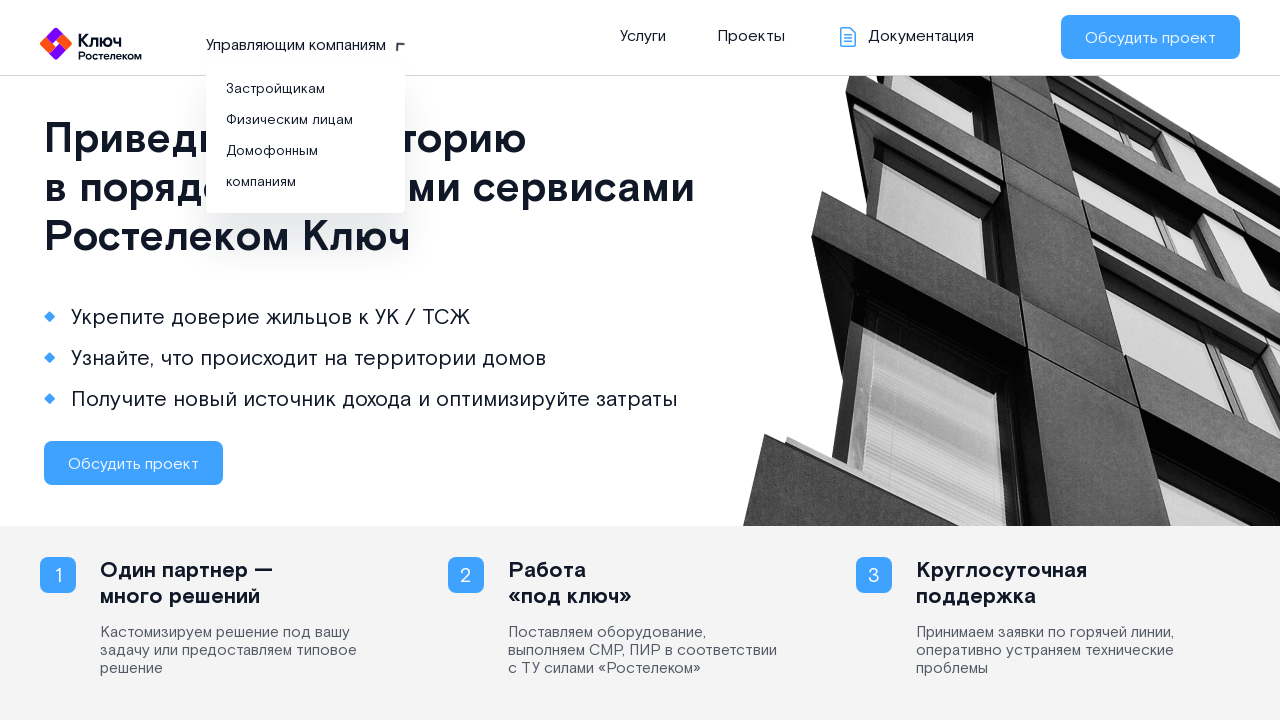

Clicked on 'Домофонным компаниям' link in dropdown menu at (272, 150) on xpath=//ul[@class='all_site_menu']/li/a[contains(text(), 'Домофонным компаниям')
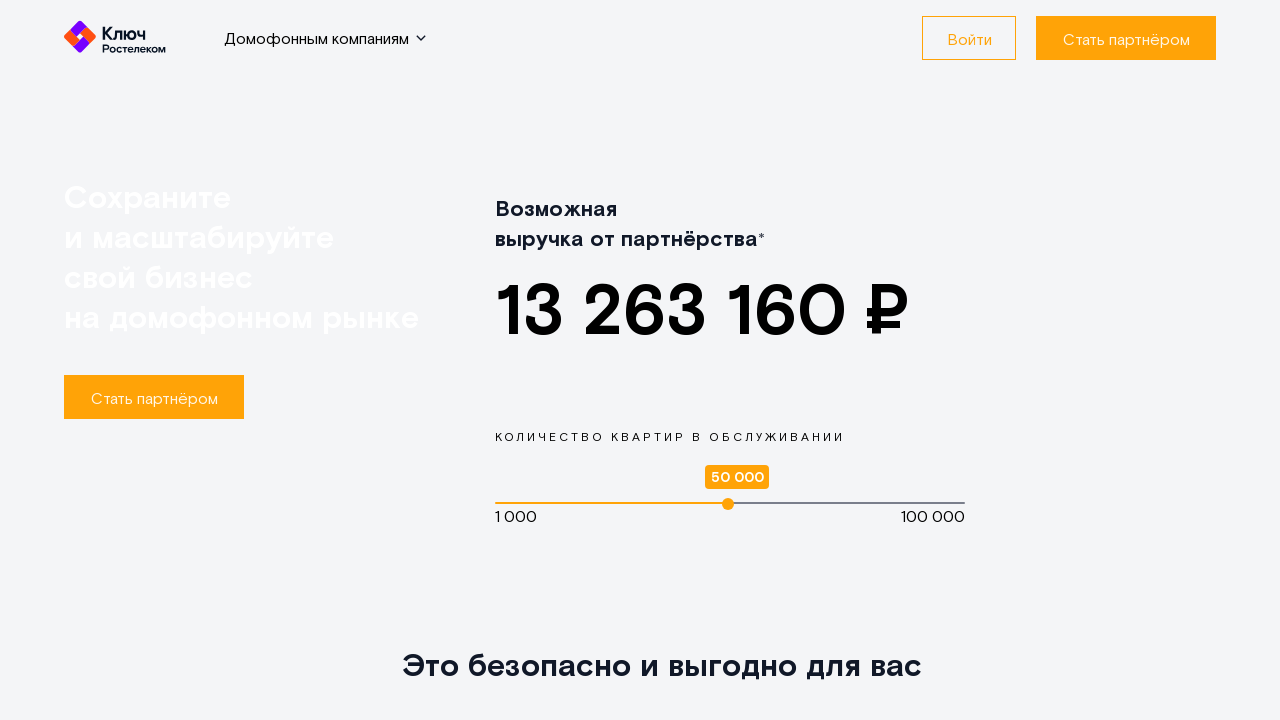

Navigation to 'Домофонным компаниям' page completed in original tab
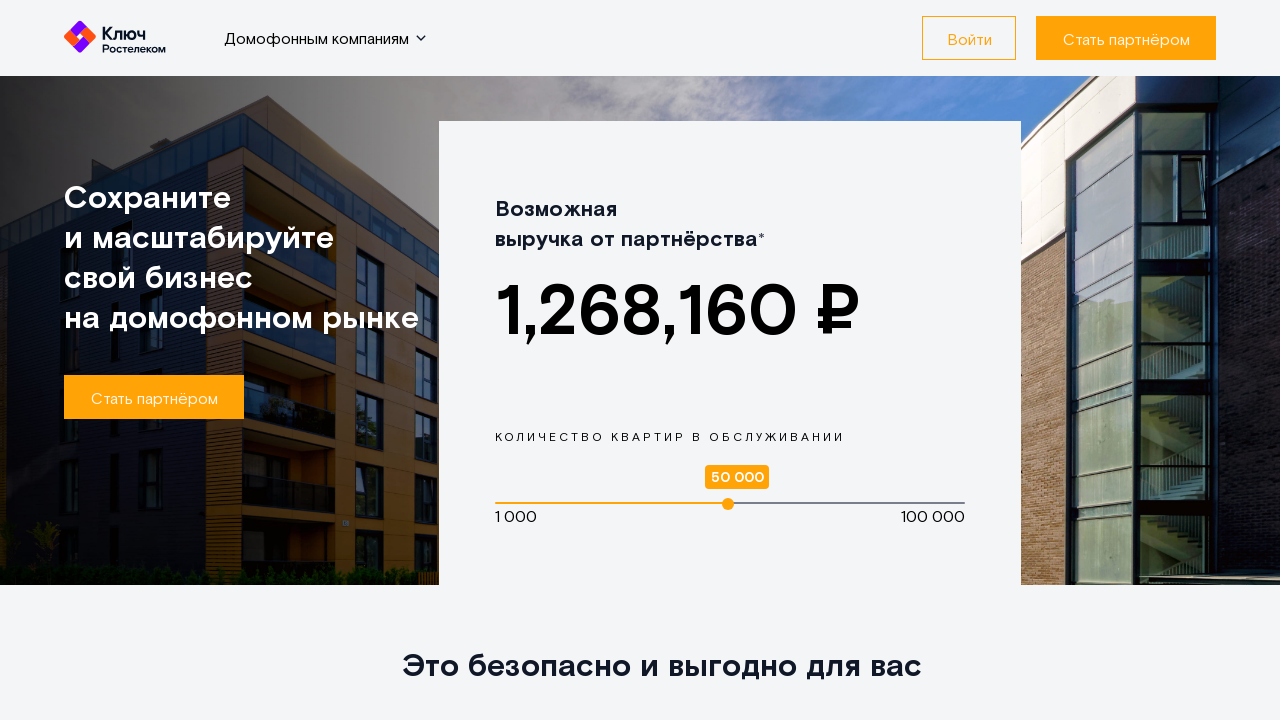

Verified page body loaded in original tab
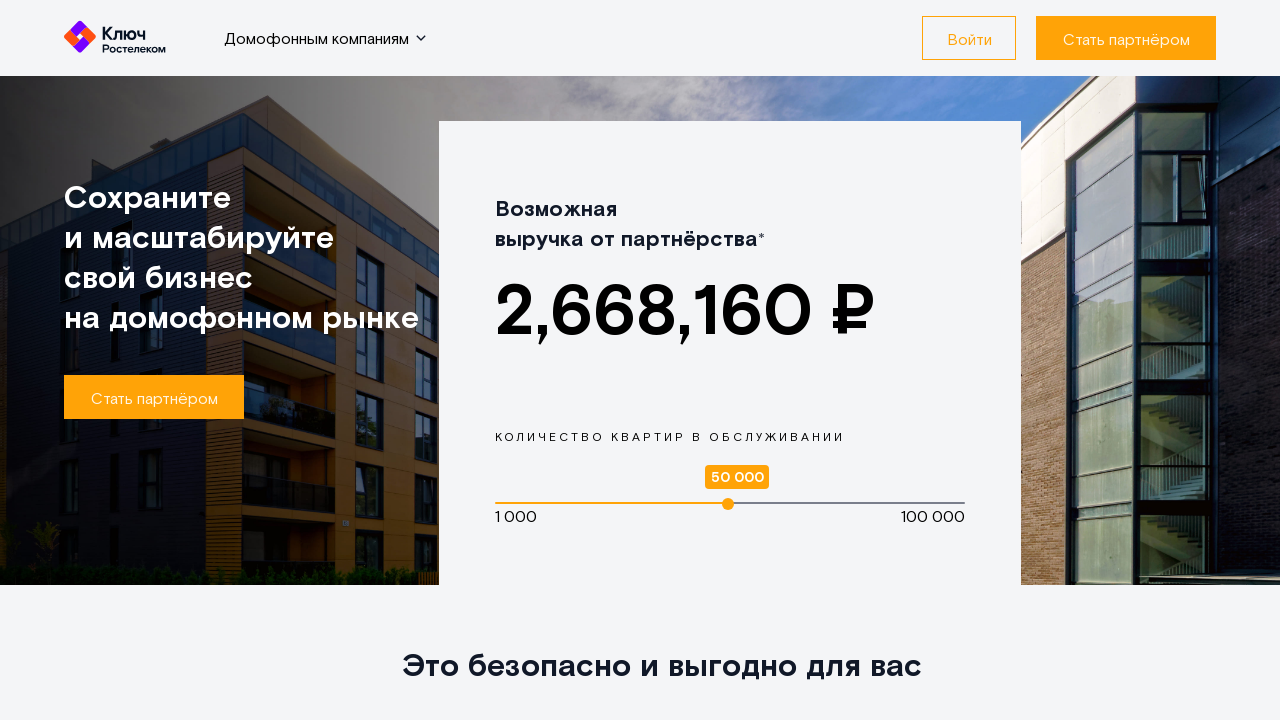

Opened a new tab
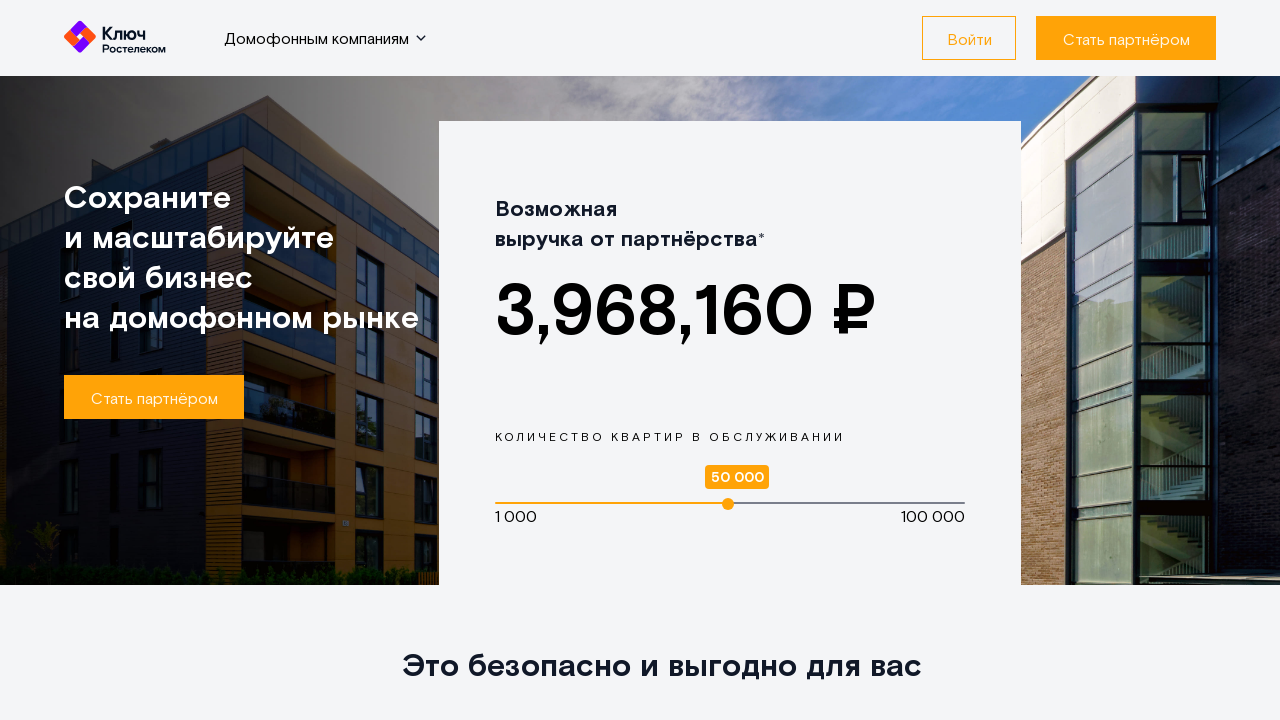

Navigated to main page (https://key.rt.ru/mc/) in new tab
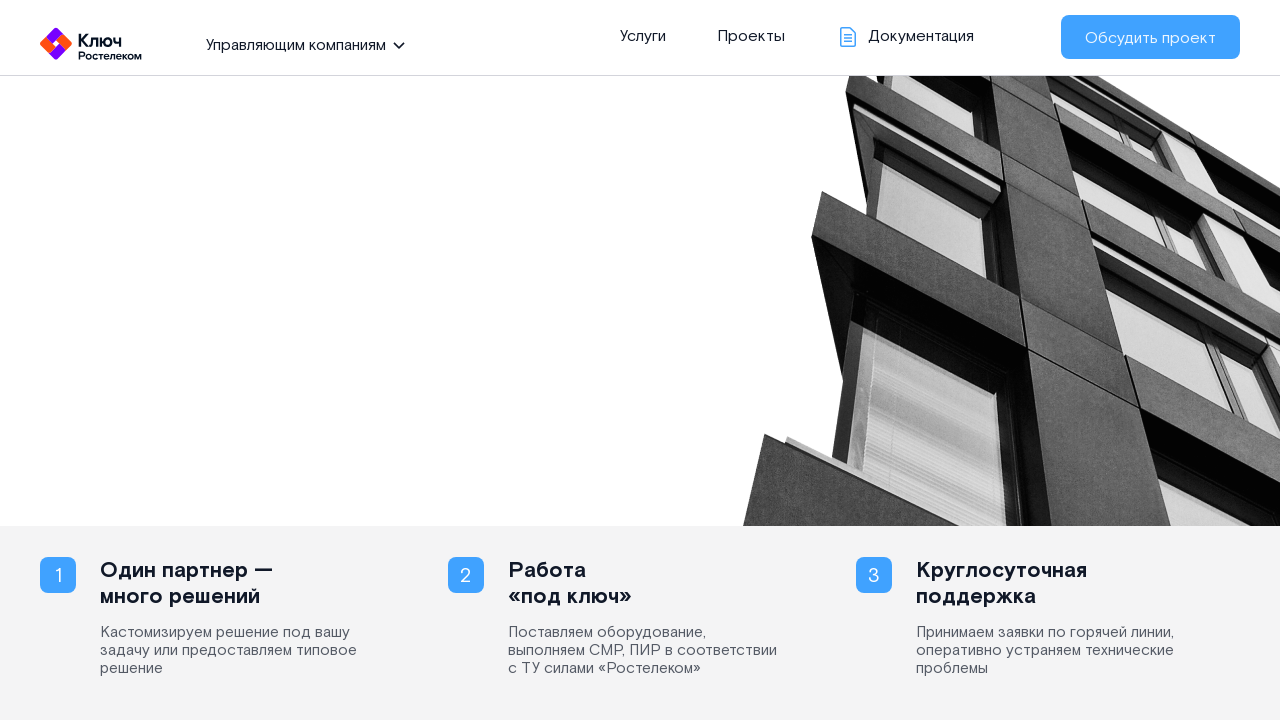

Waited for page structure to load in new tab
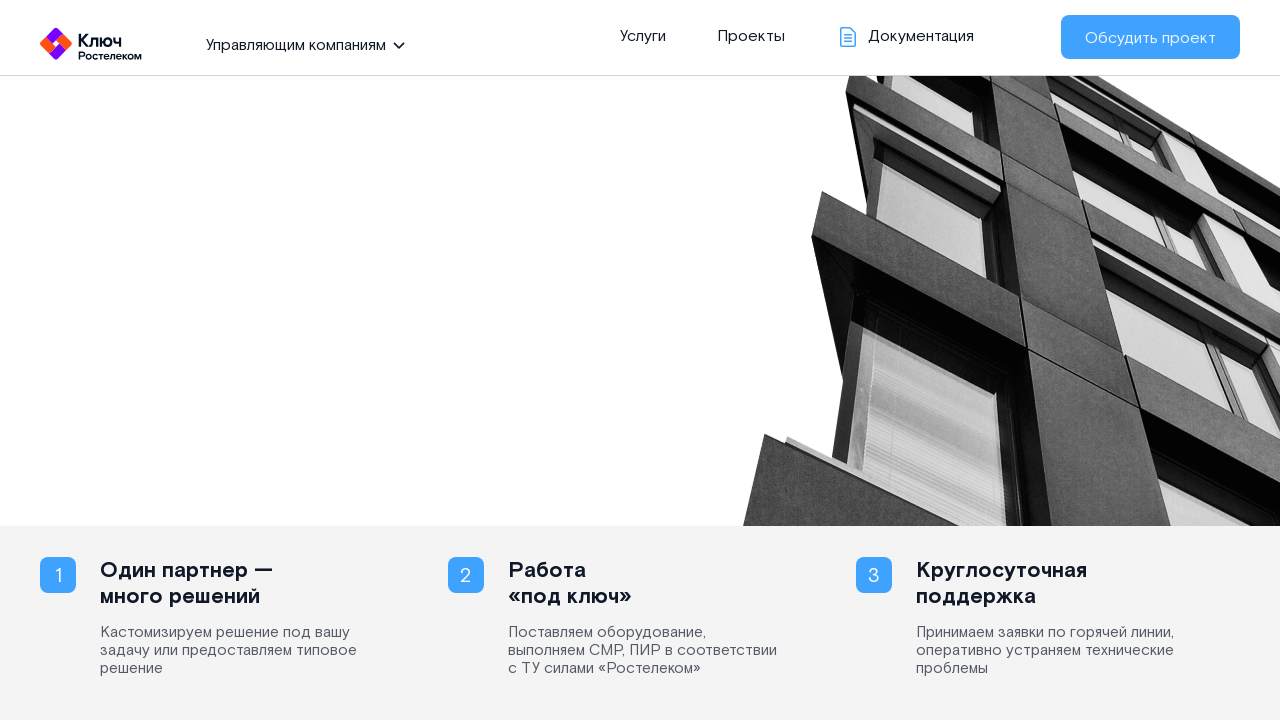

Clicked on management companies menu button in new tab at (298, 44) on section.top .left .all_site li.open span.pointer
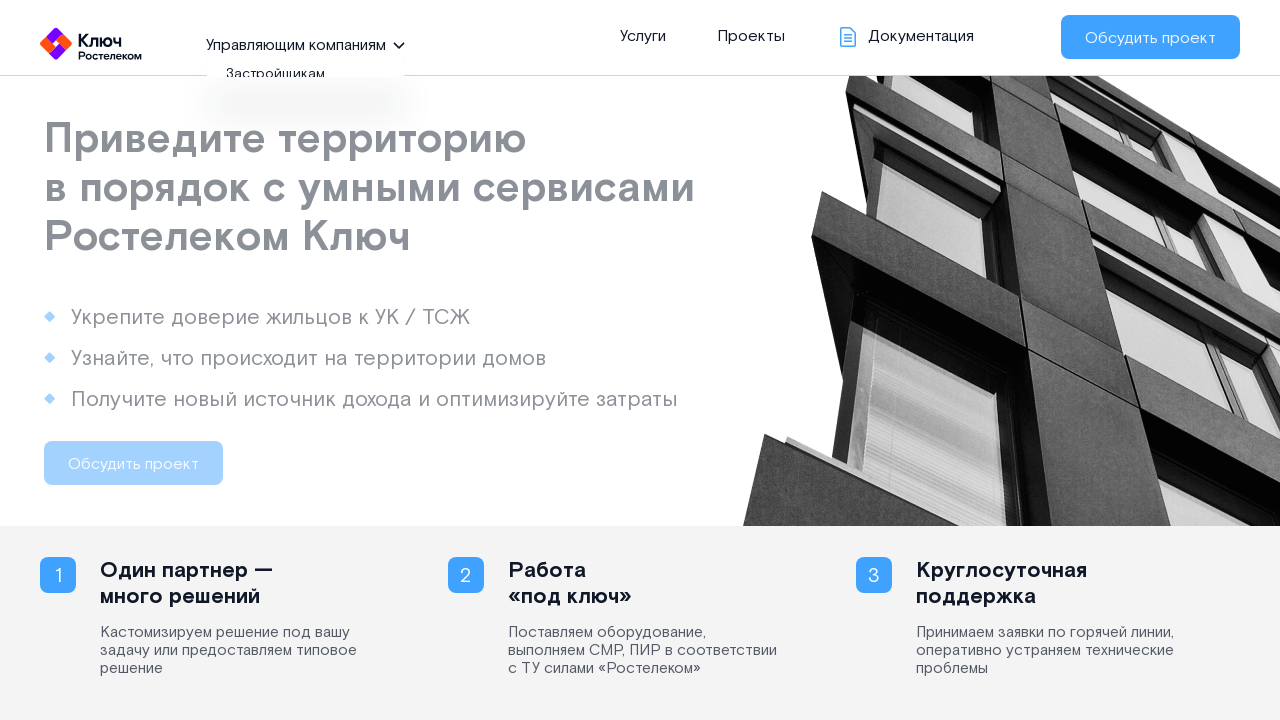

Dropdown menu appeared in new tab
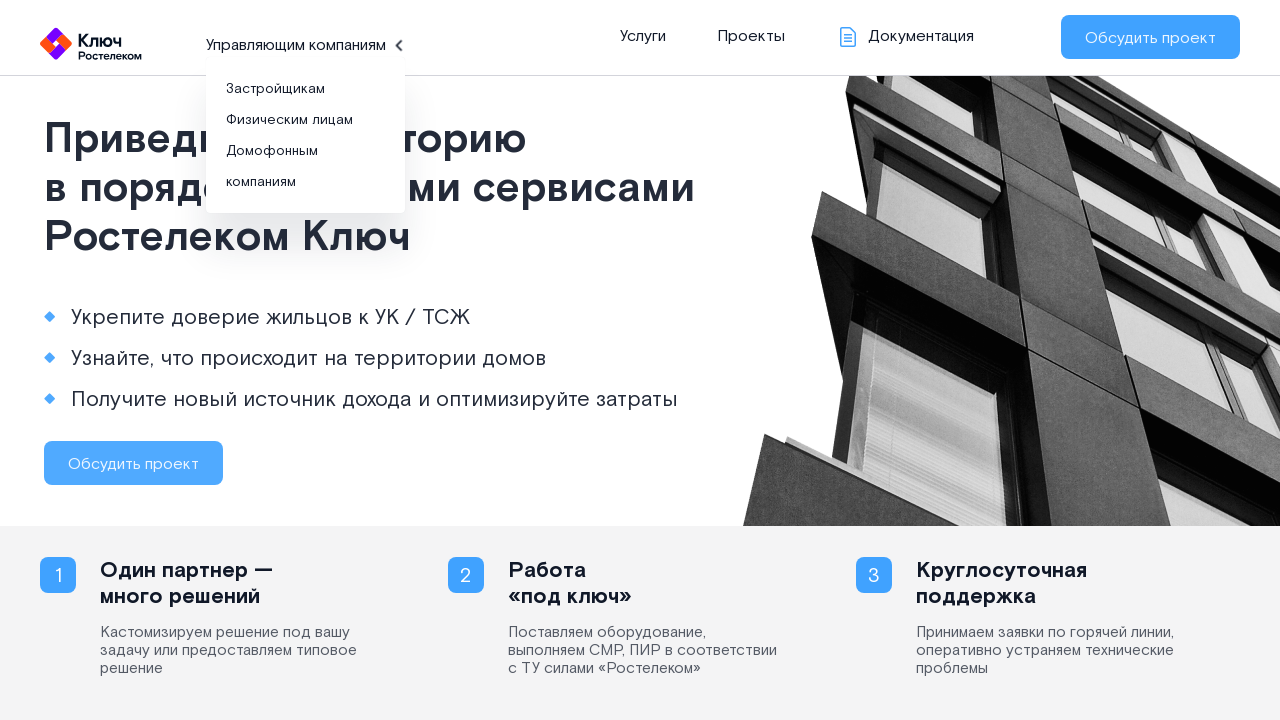

Clicked on 'Домофонным компаниям' link in dropdown menu in new tab at (272, 150) on xpath=//ul[@class='all_site_menu']/li/a[contains(text(), 'Домофонным компаниям')
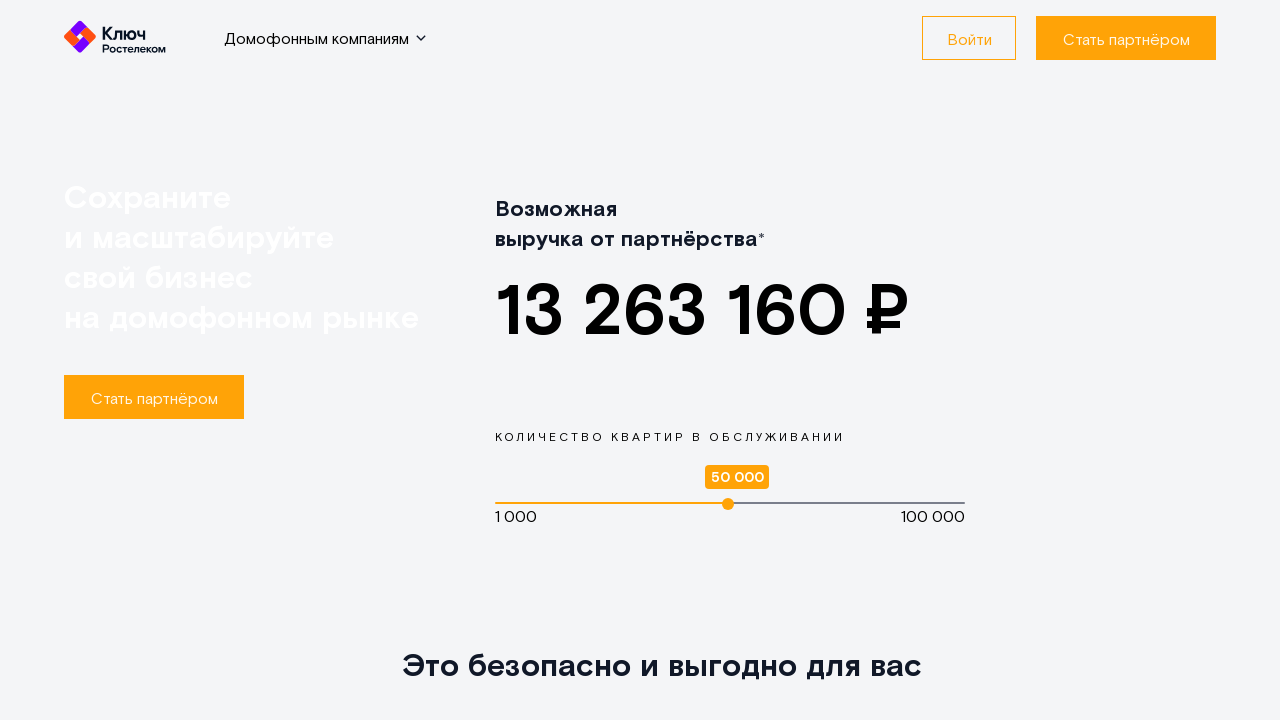

Navigation to 'Домофонным компаниям' page completed in new tab
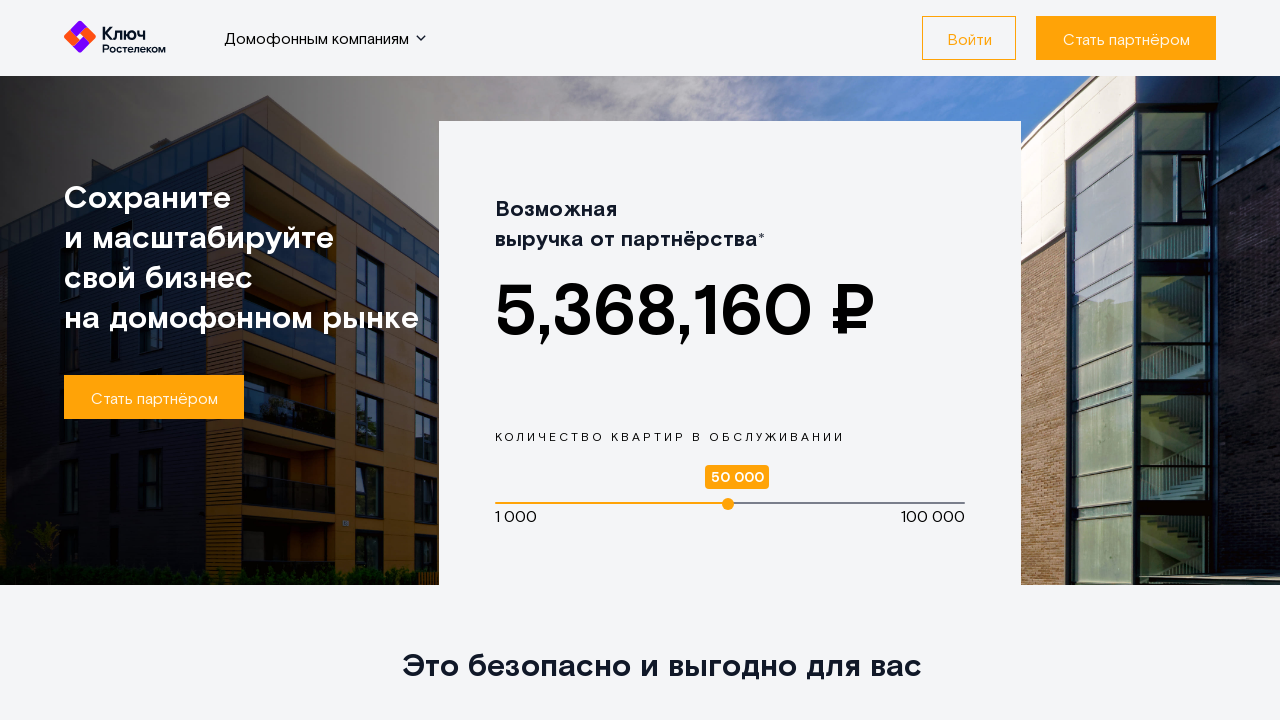

Verified page heading (h1) exists in new tab
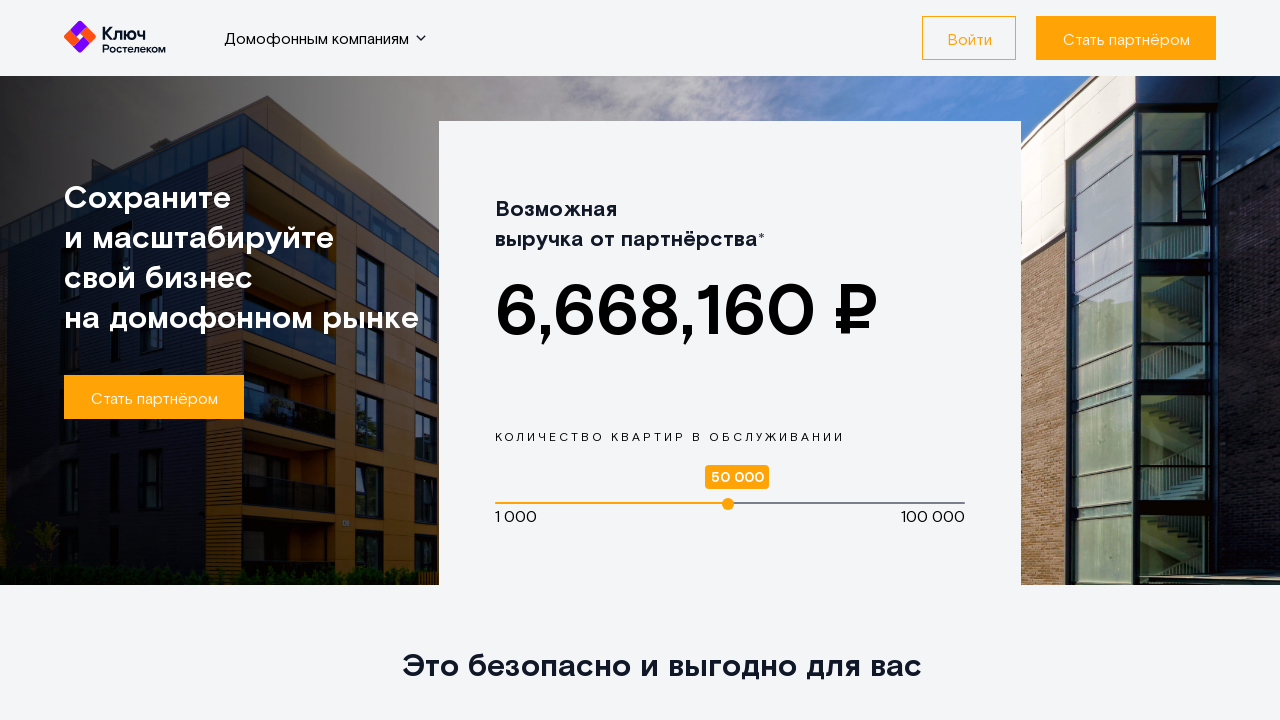

Closed the new tab
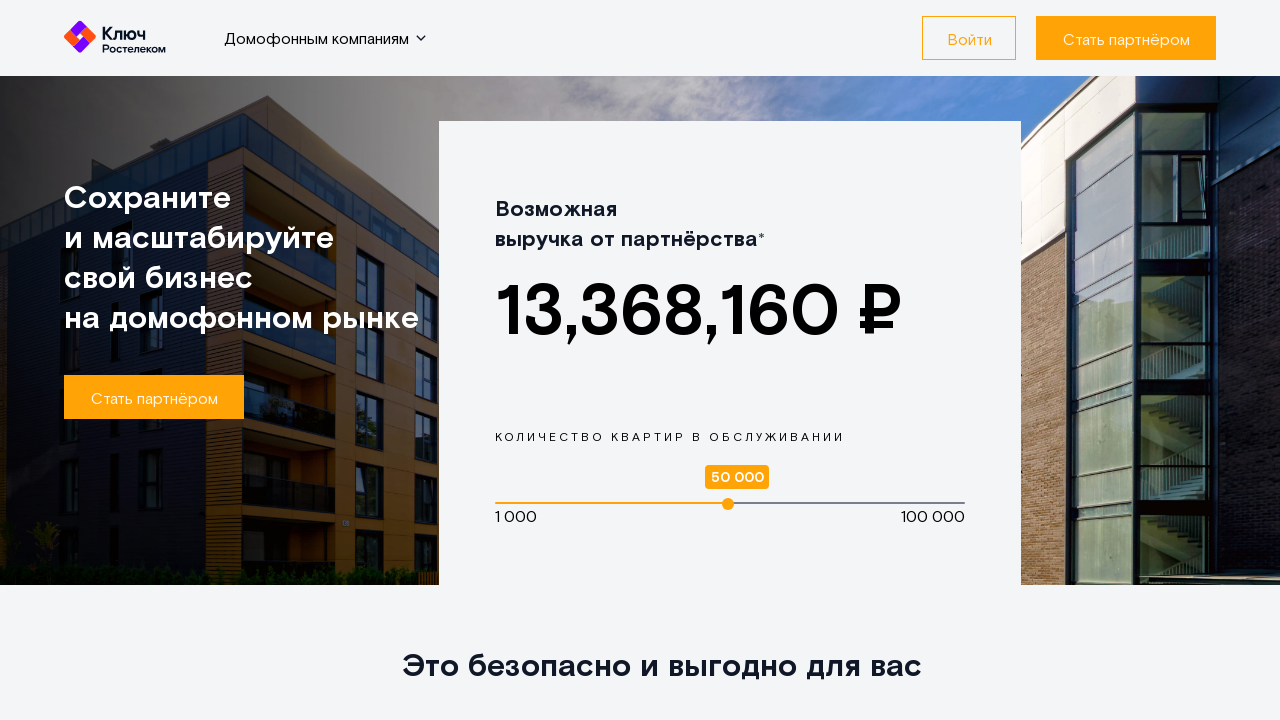

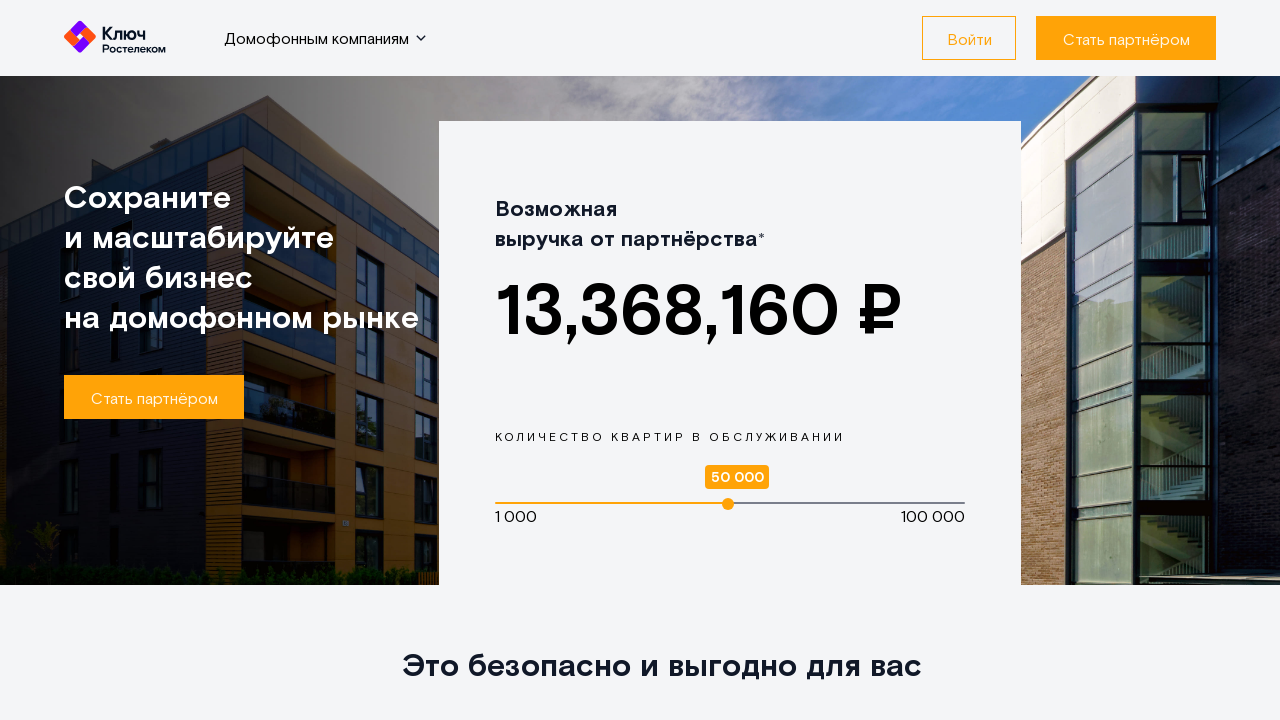